Tests the query progress bar component by locating it and verifying its mode

Starting URL: https://material.angular.io/components/progress-bar/examples

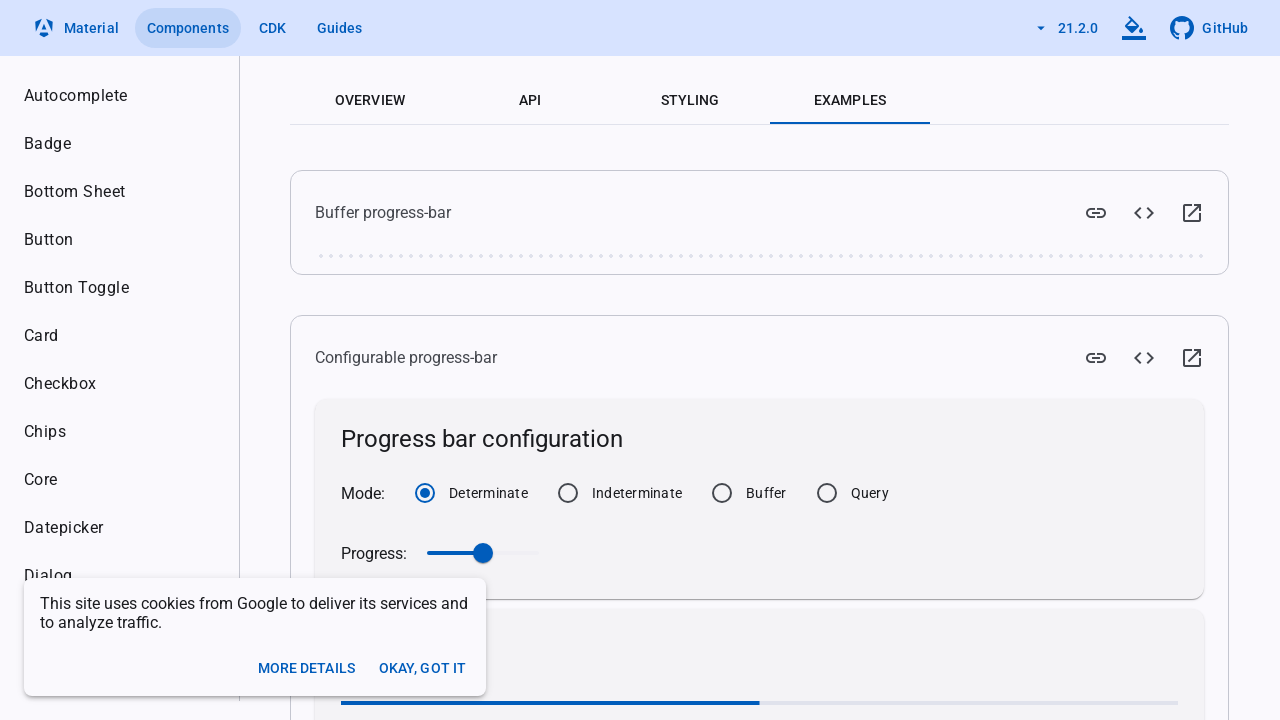

Located query progress bar component
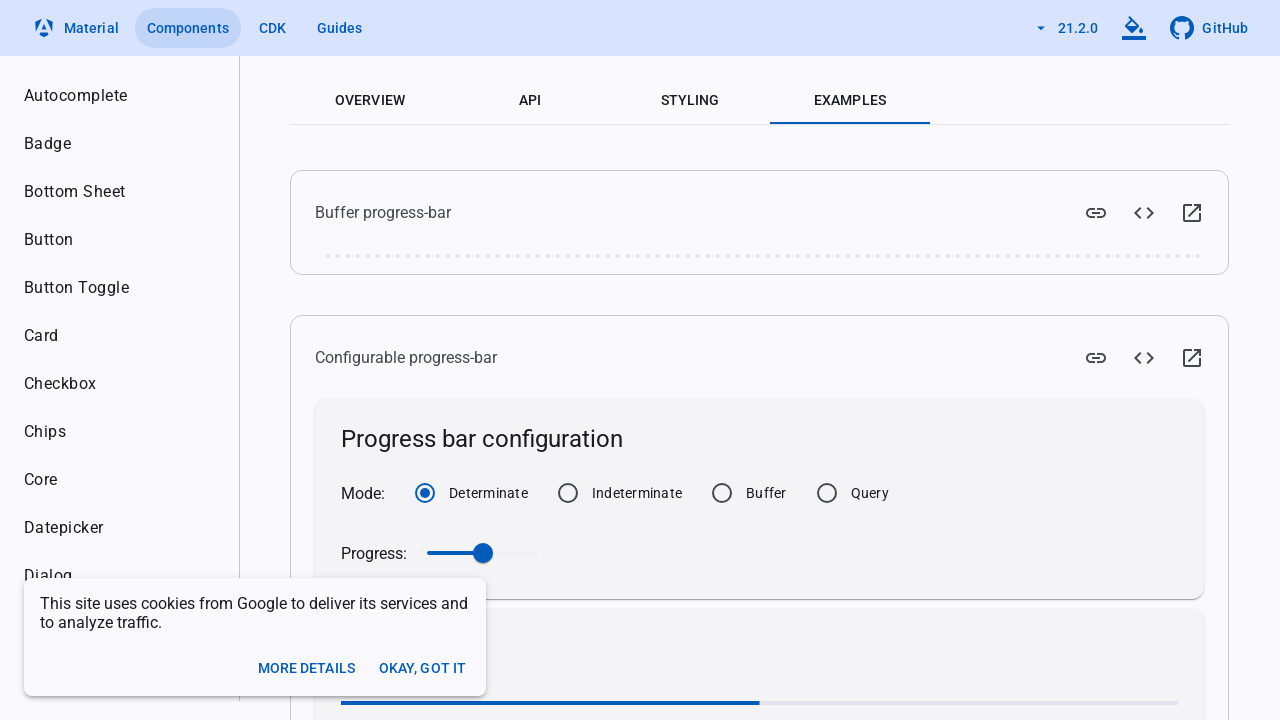

Waited for query progress bar selector to be present
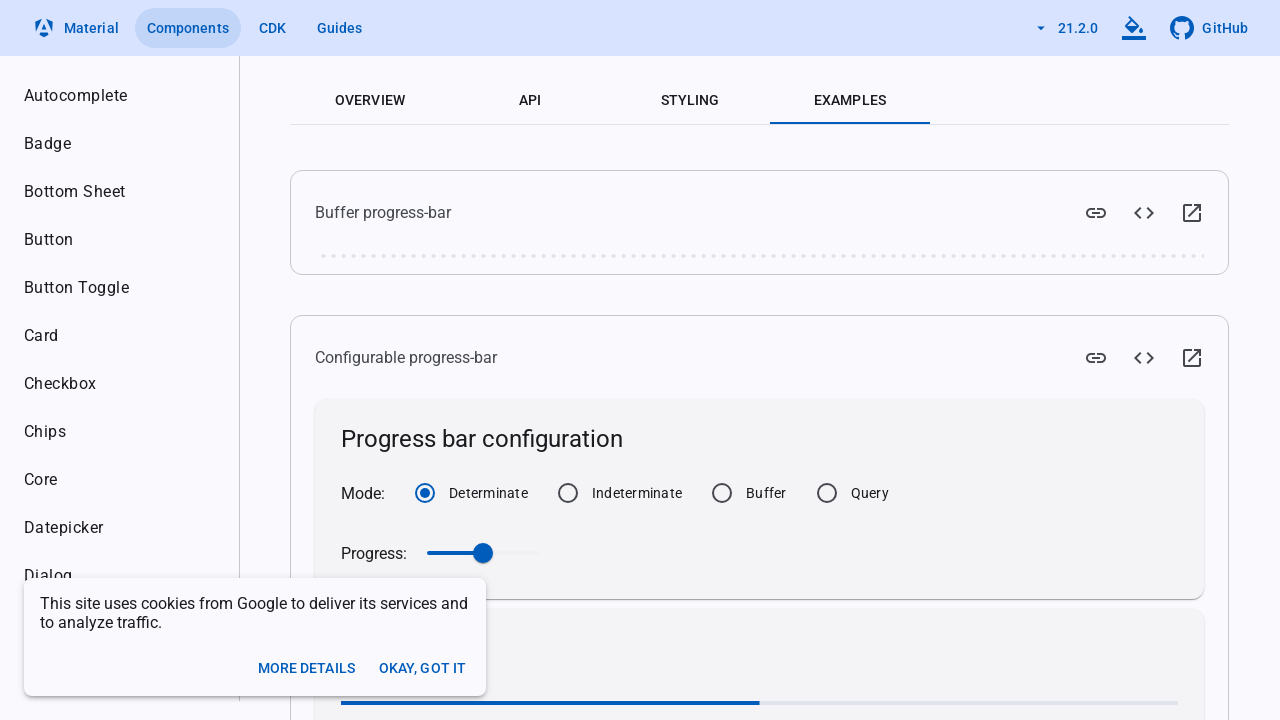

Verified progress bar is present with count > 0
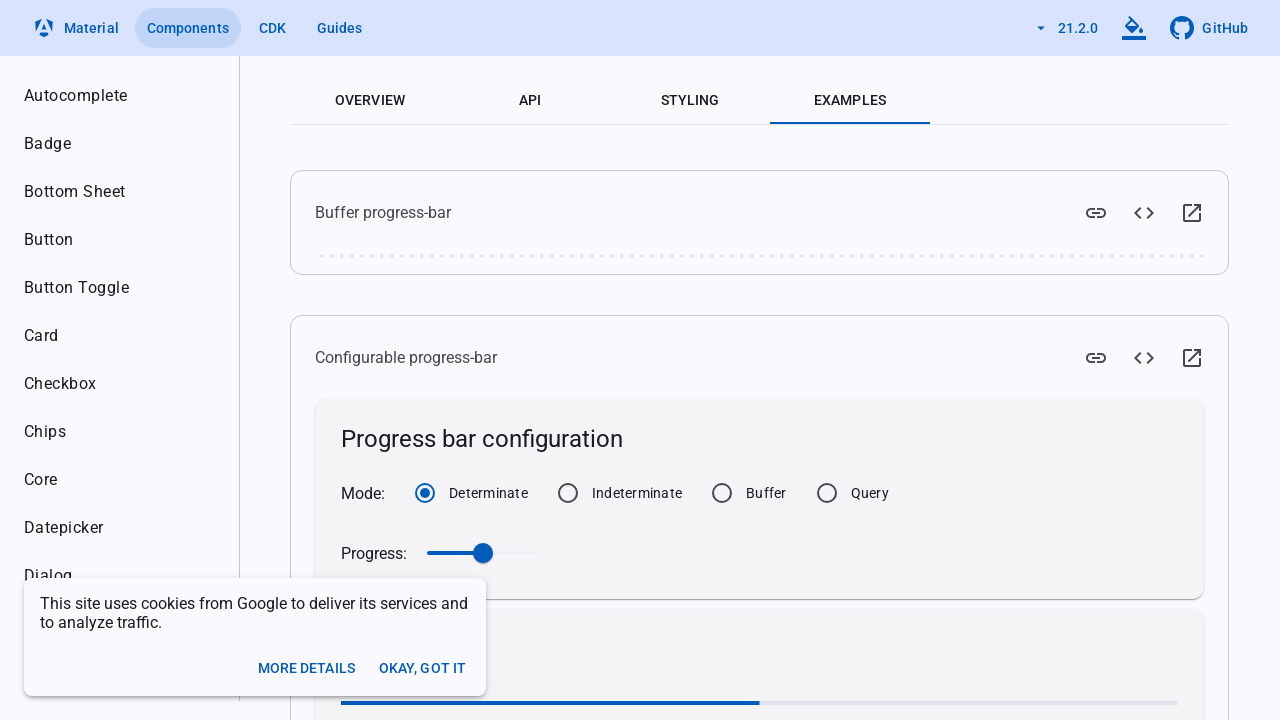

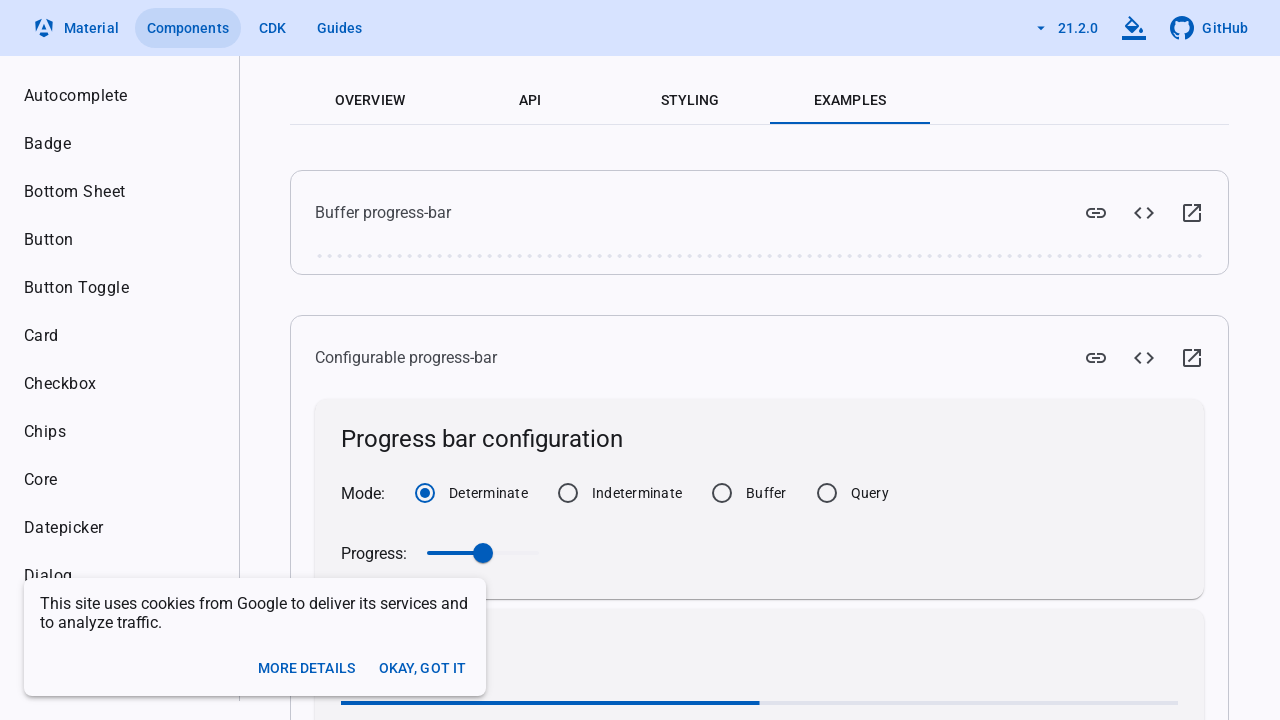